Navigates to a page with broken links and images, and verifies that link elements are present on the page

Starting URL: https://demoqa.com/broken

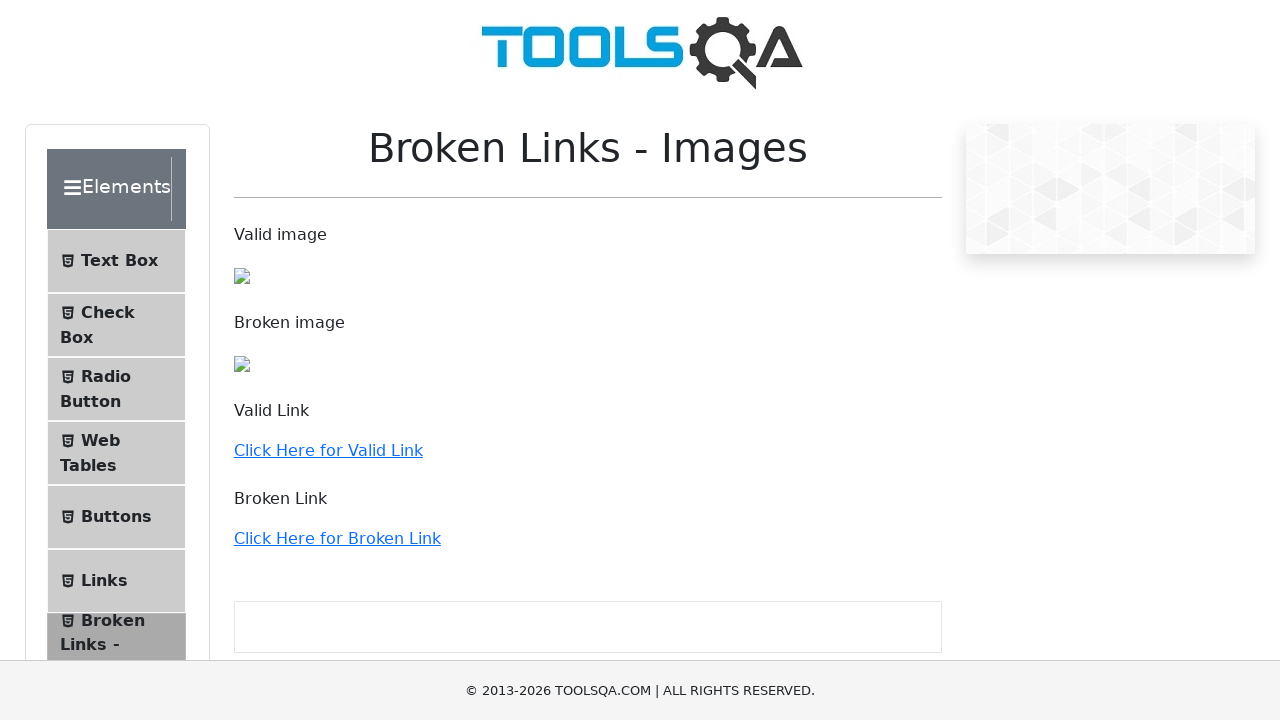

Waited for page to load with networkidle state
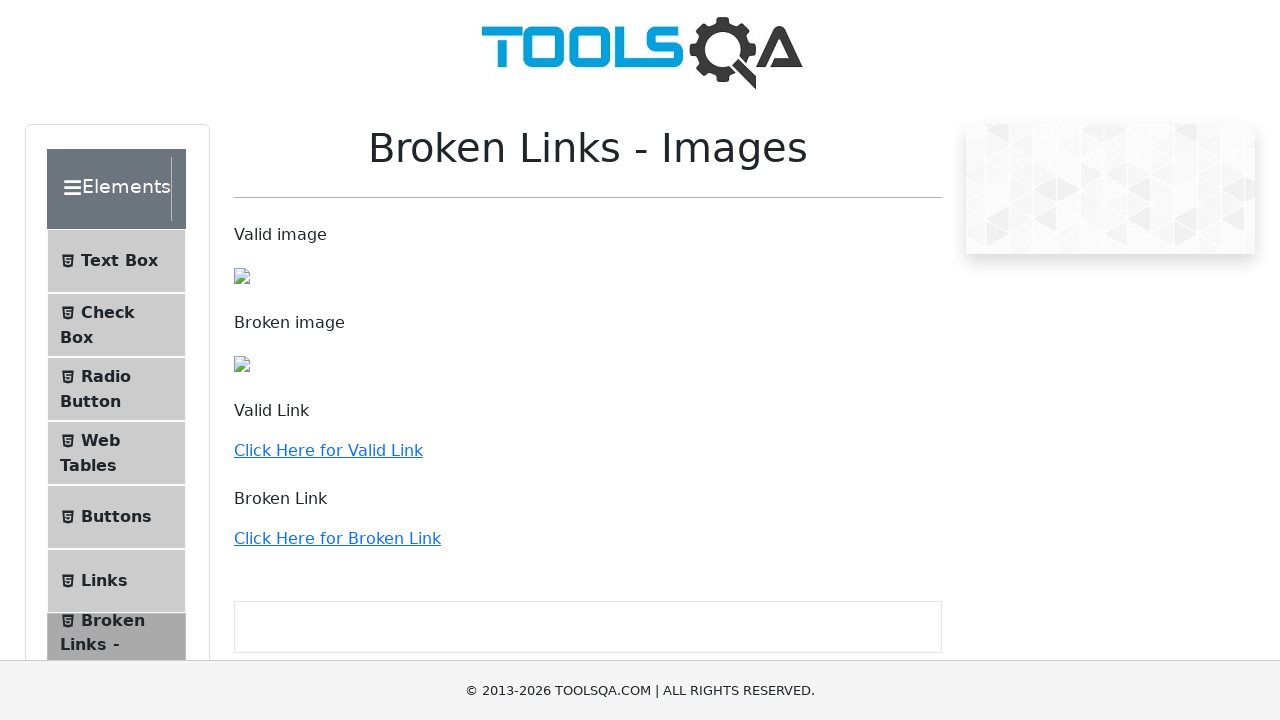

Retrieved all link elements from the page
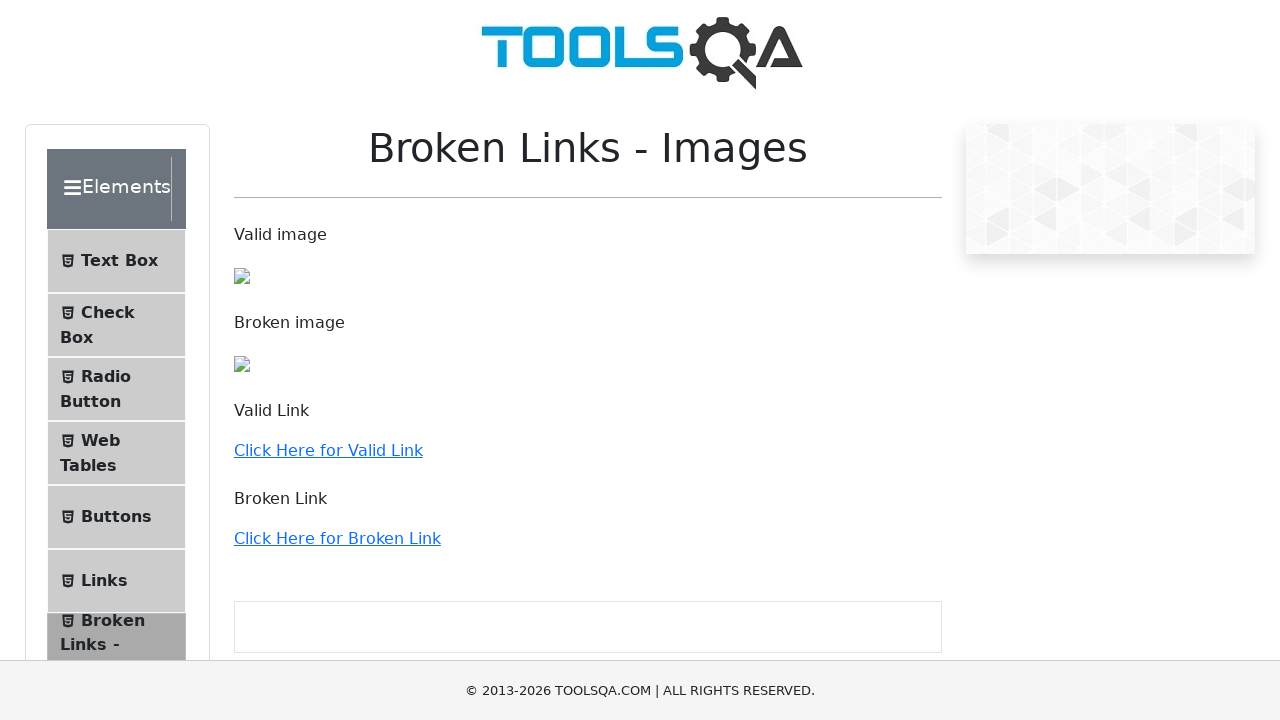

Verified that 36 links are present on the page
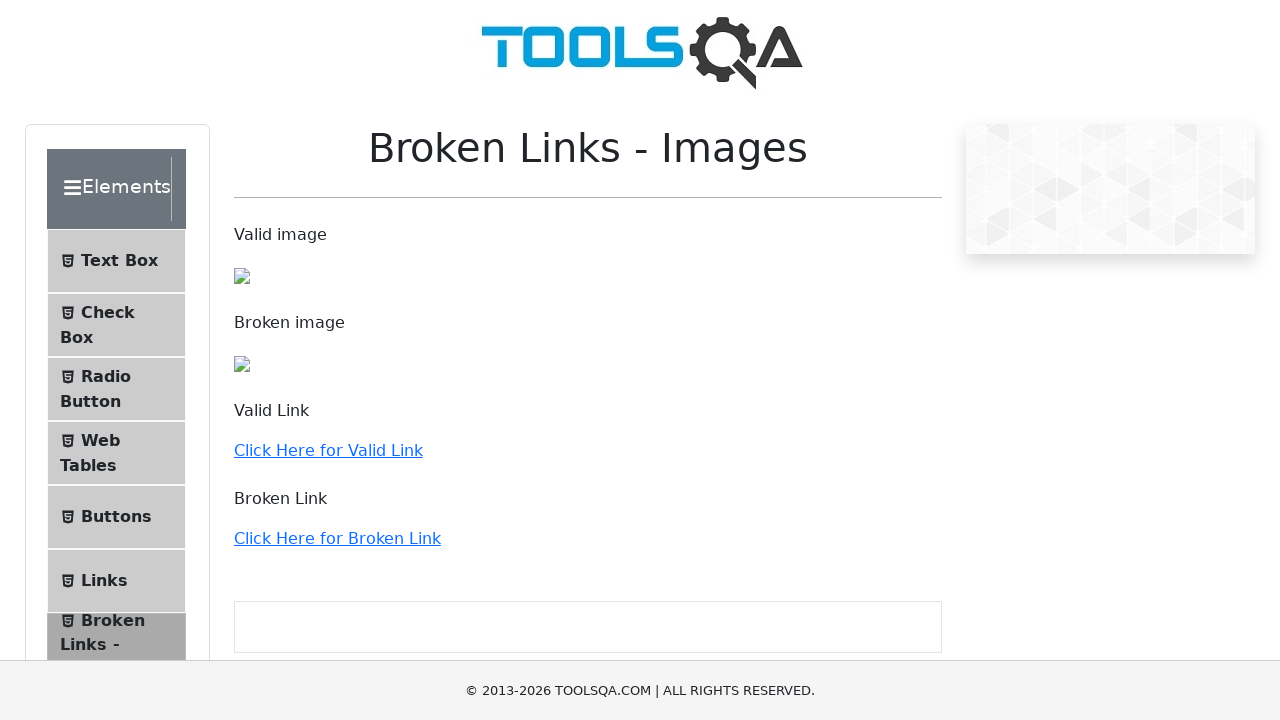

Clicked on the first valid link with href attribute at (640, 50) on a >> nth=0
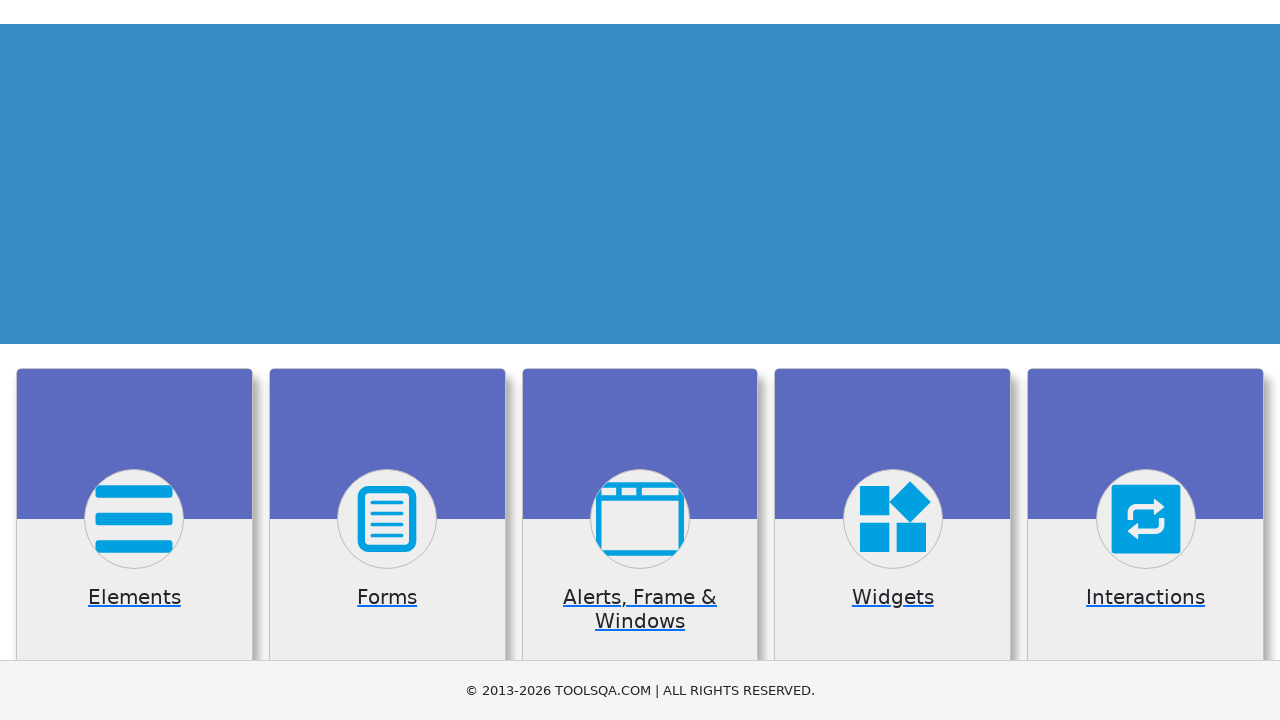

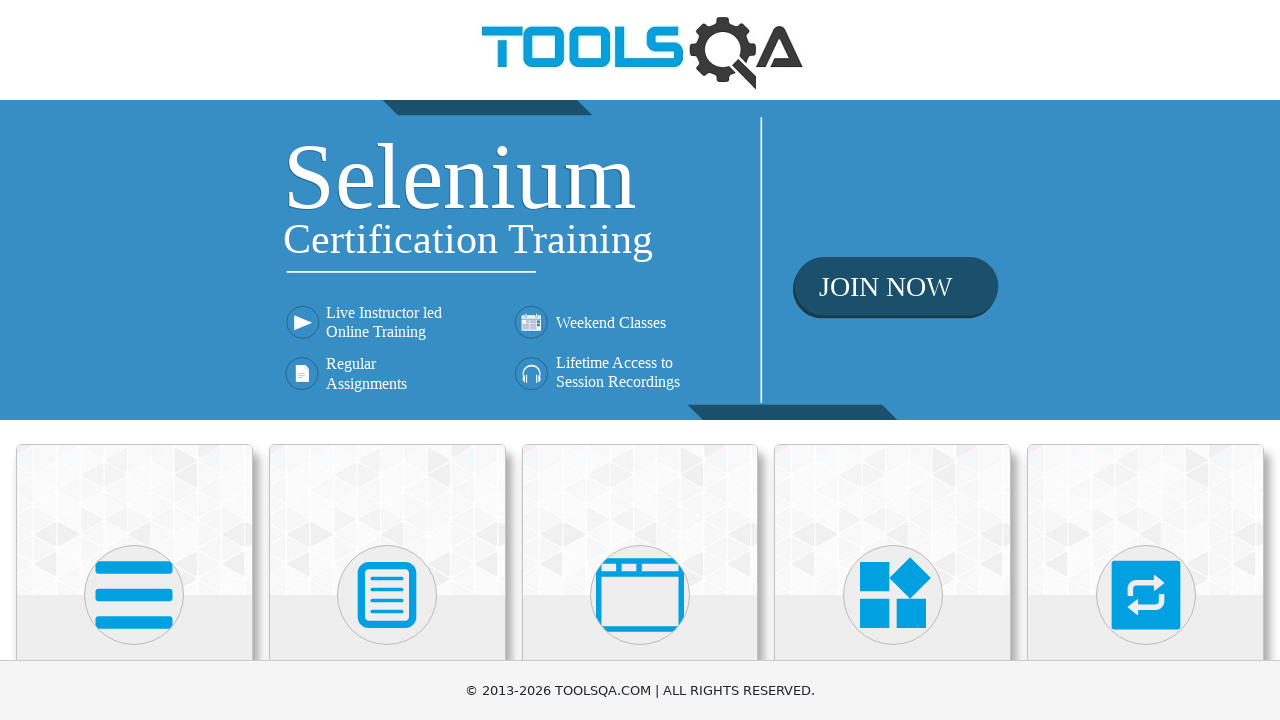